Waits for a specific price to appear, clicks a booking button, solves a mathematical problem, and submits the answer

Starting URL: http://suninjuly.github.io/explicit_wait2.html

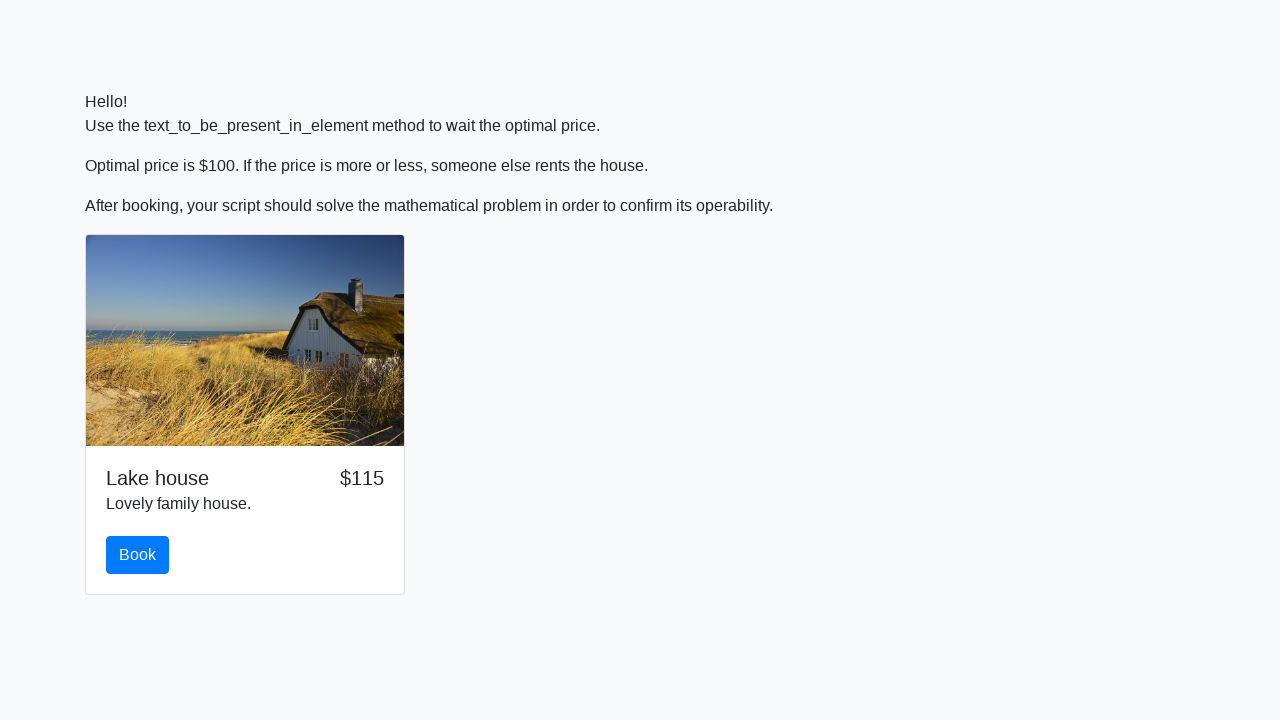

Waited for price to display $100
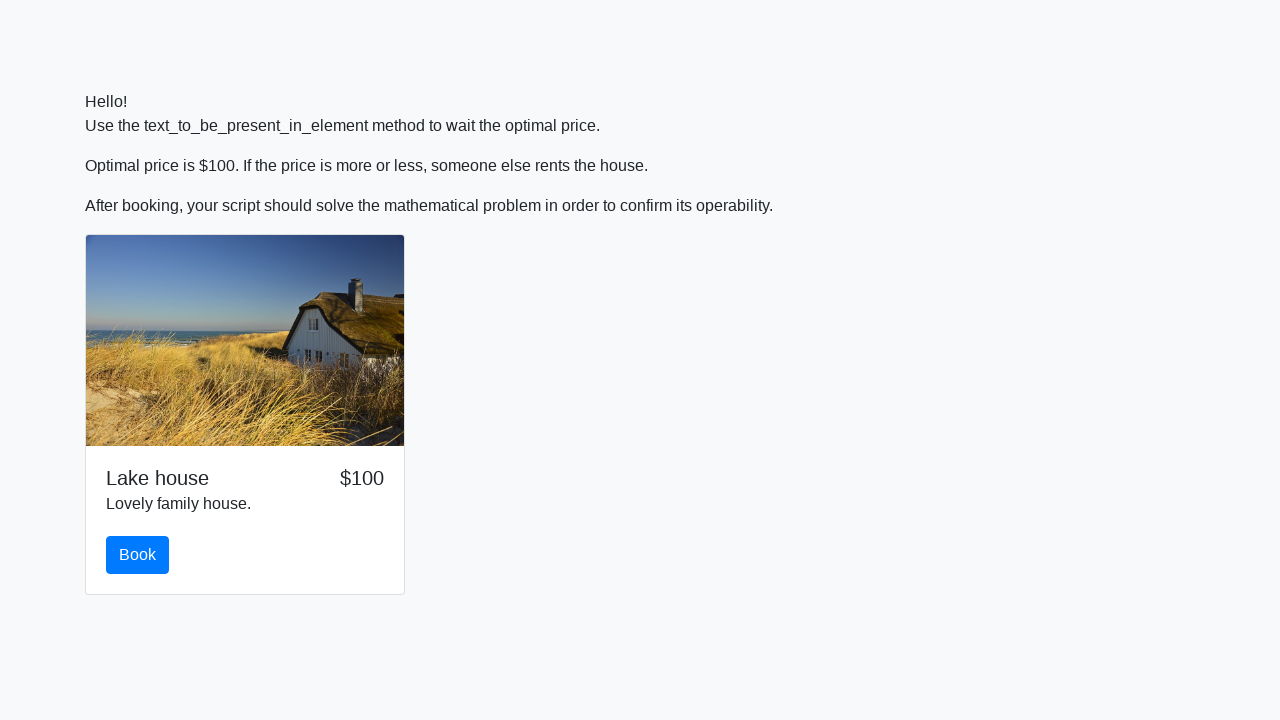

Clicked the book button at (138, 555) on button#book
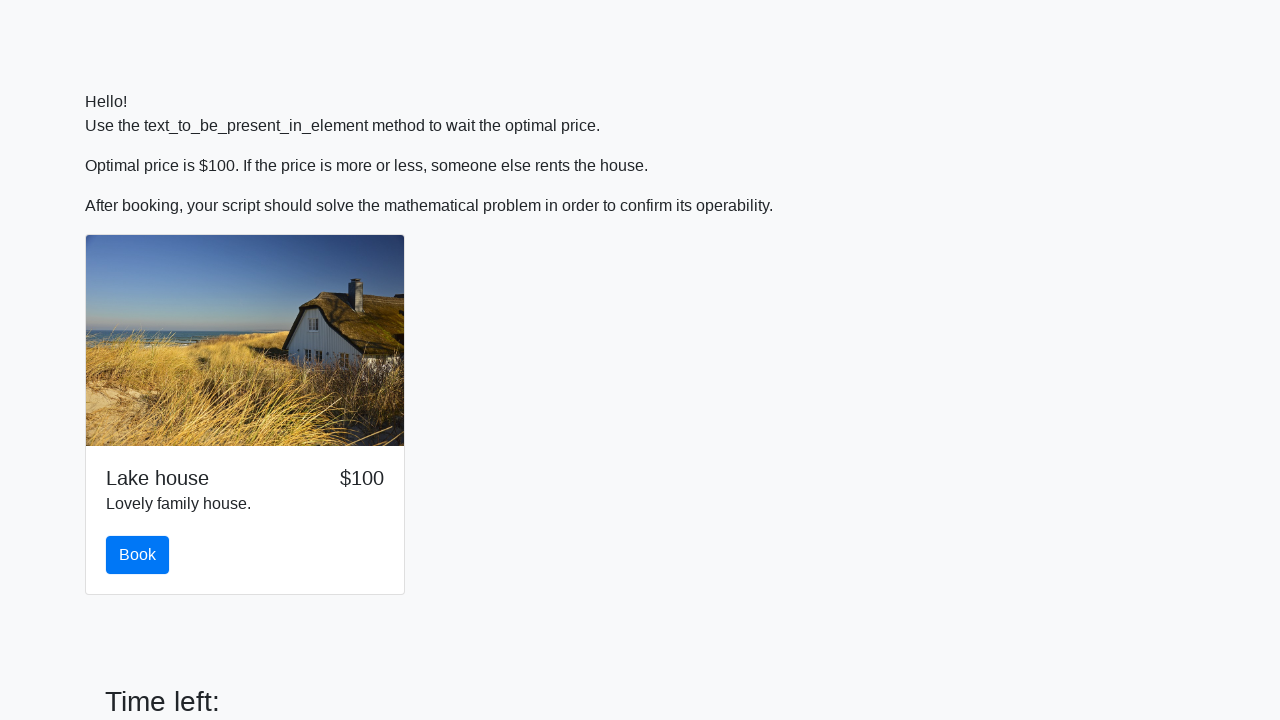

Retrieved input value: 601
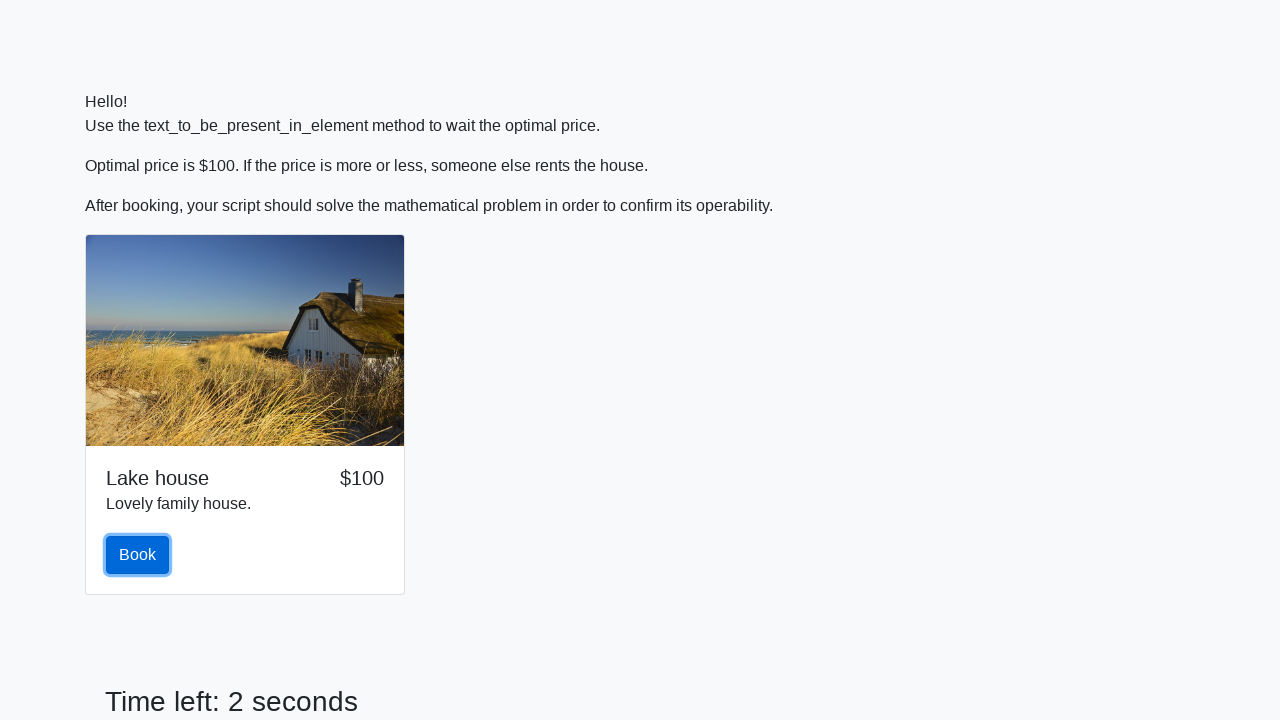

Calculated result: 2.282517958364246
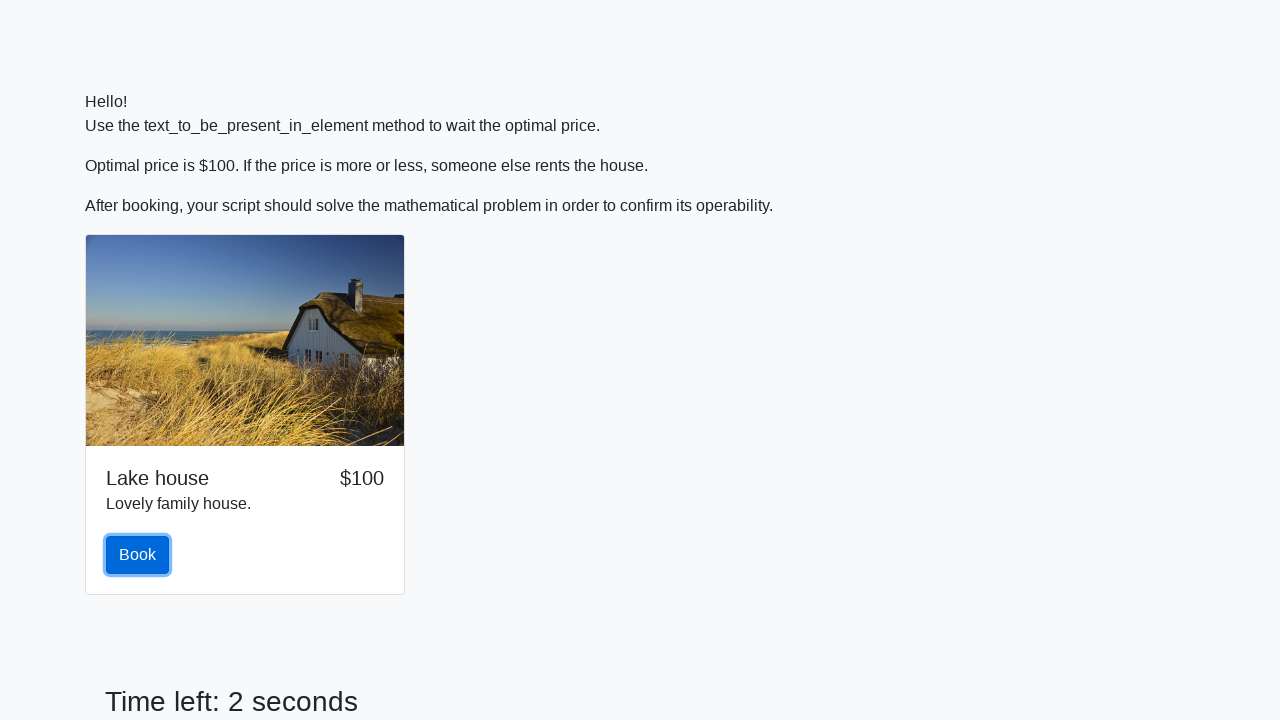

Filled answer field with calculated value: 2.282517958364246 on #answer
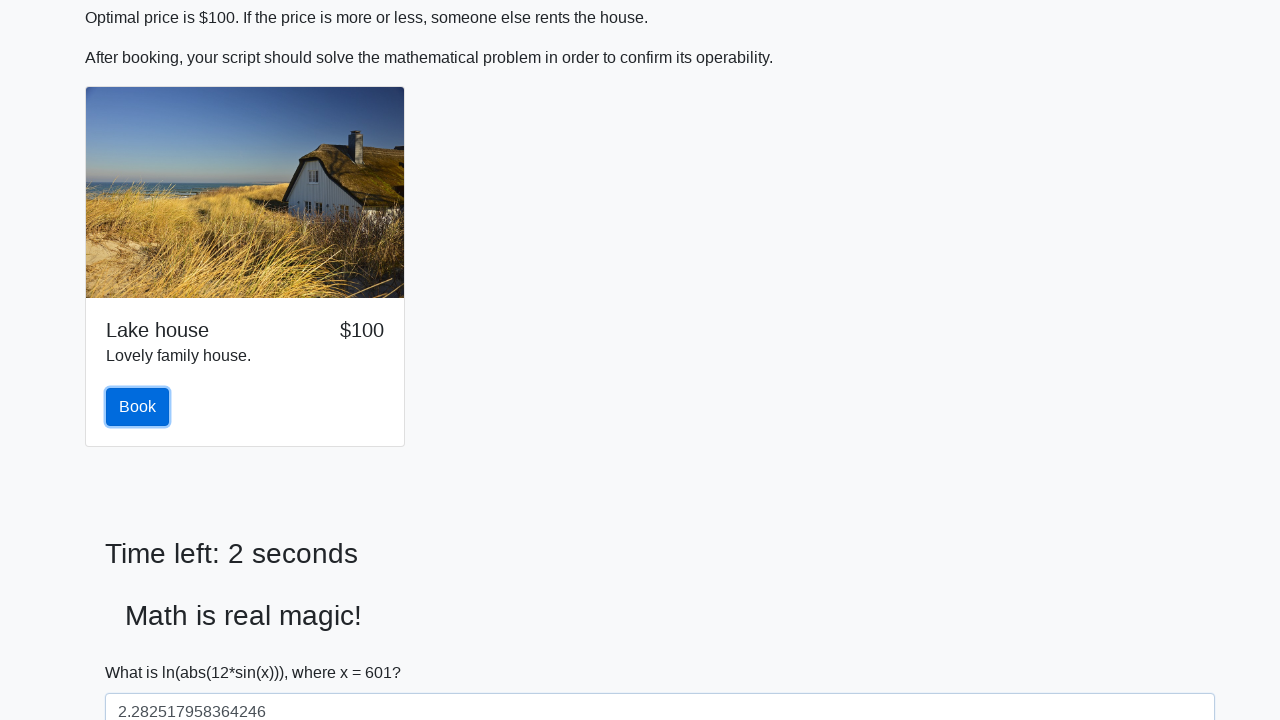

Clicked the solve button to submit answer at (143, 651) on #solve
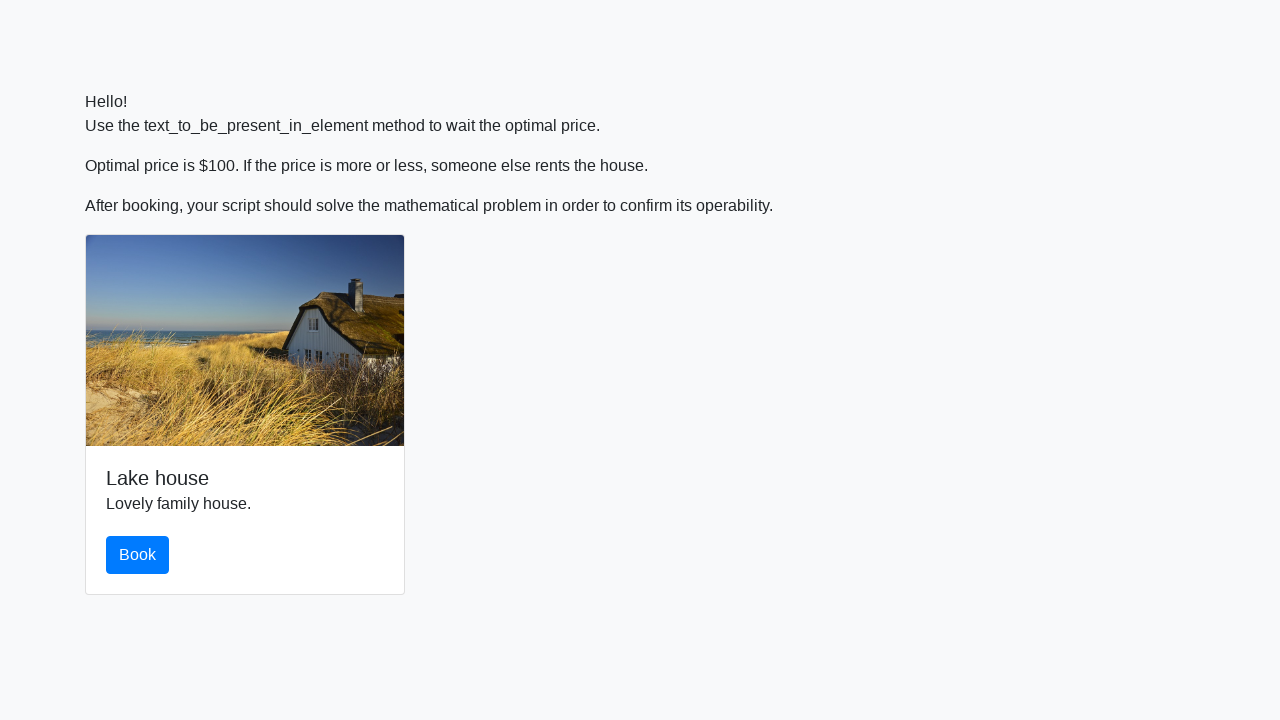

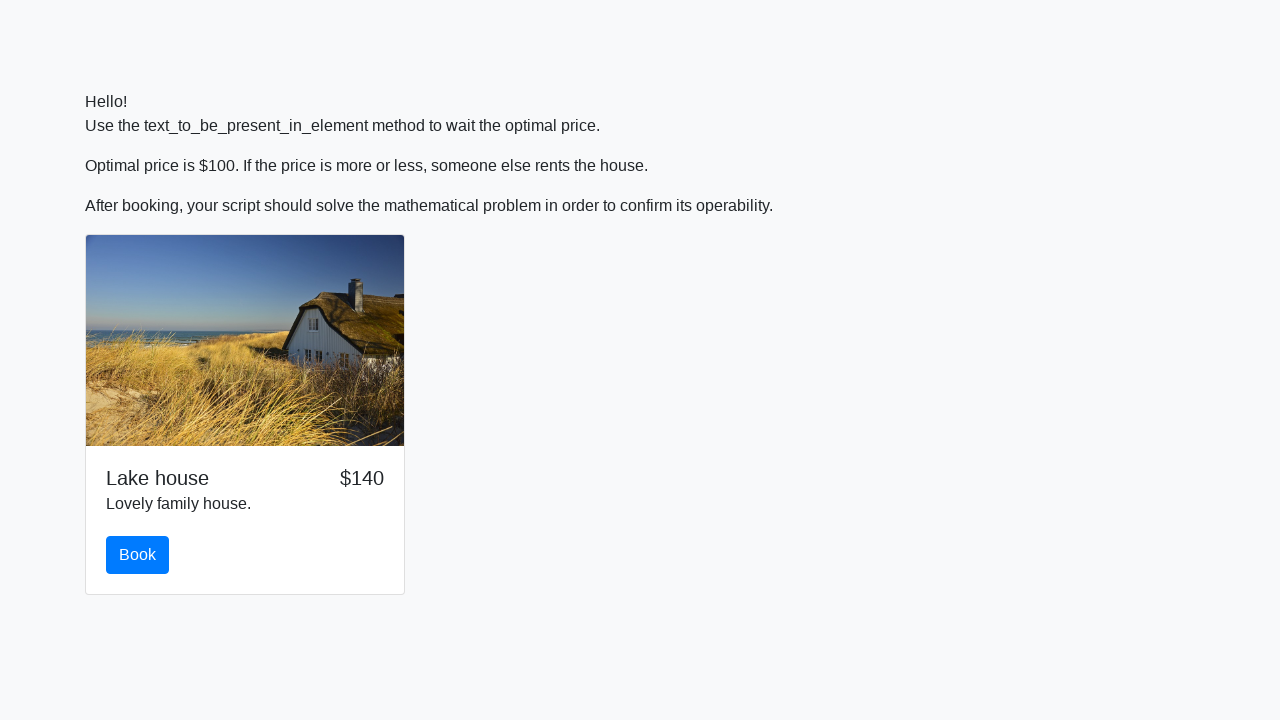